Tests navigation to the main page by clicking the main button and verifying the page title displays "Main Page"

Starting URL: https://omardev3.github.io/excurrencies/currency%20exchange.html

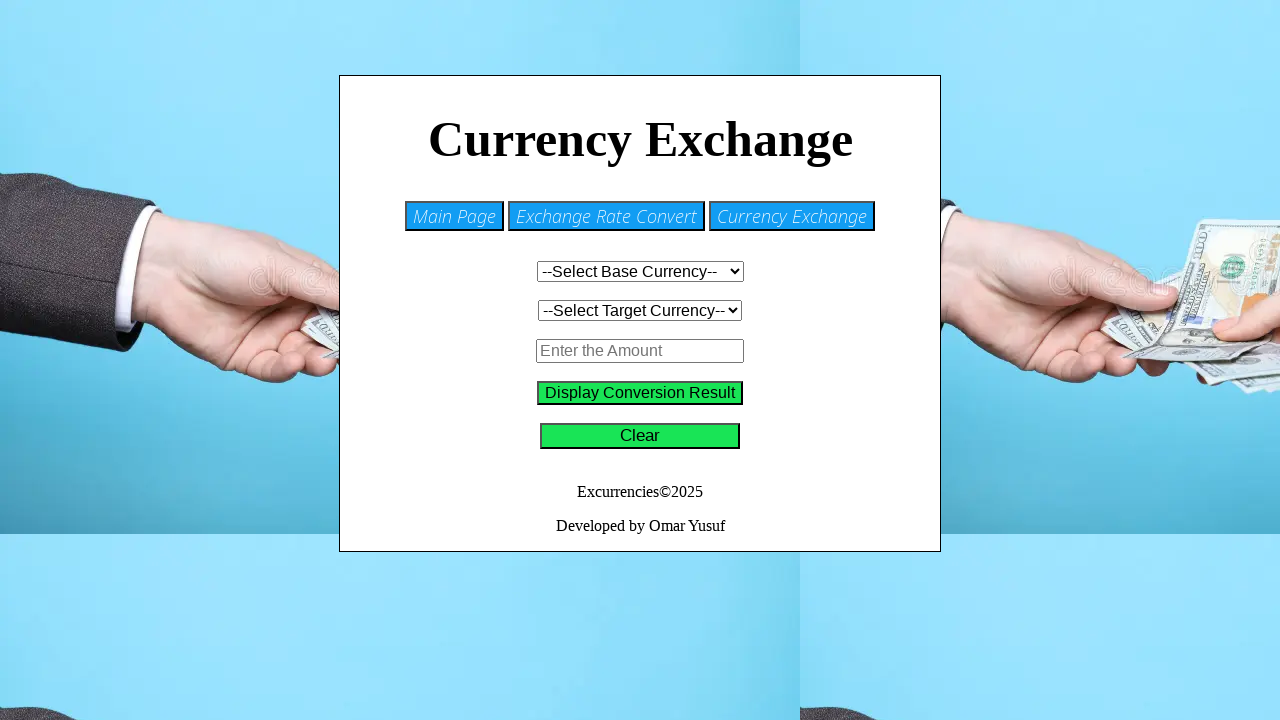

Clicked main page navigation button at (454, 216) on #main
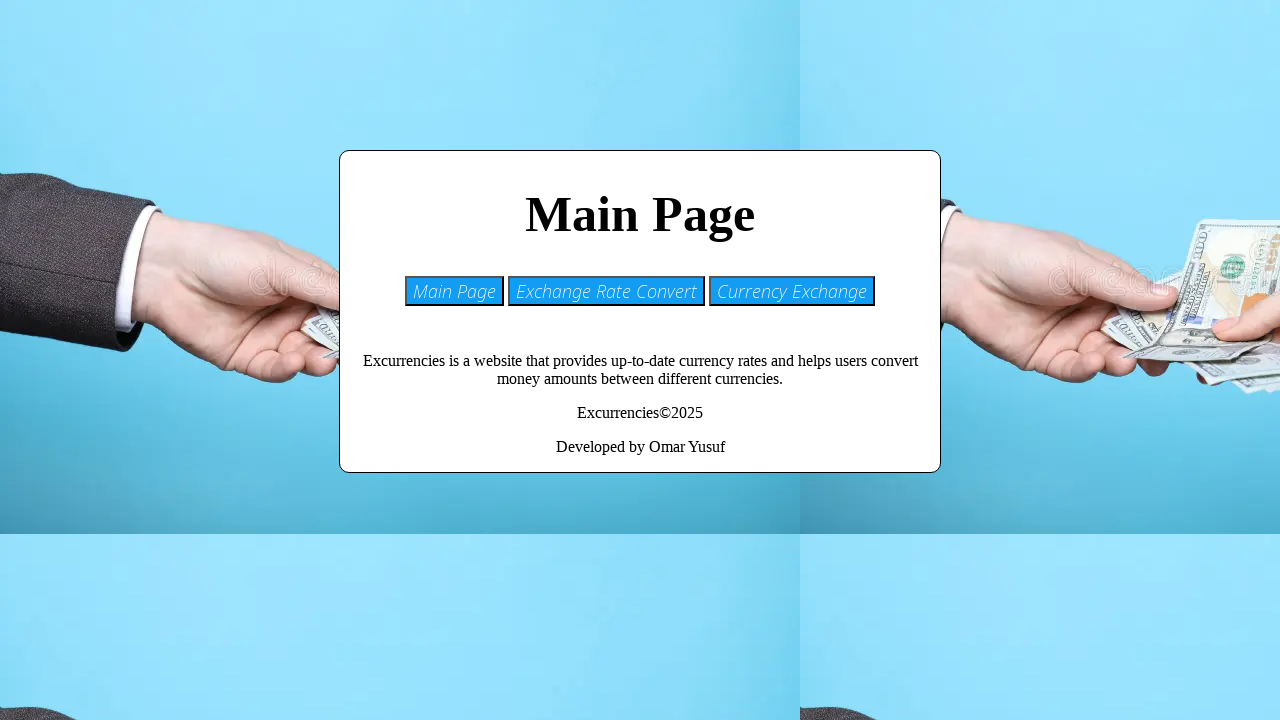

Page title element loaded and became visible
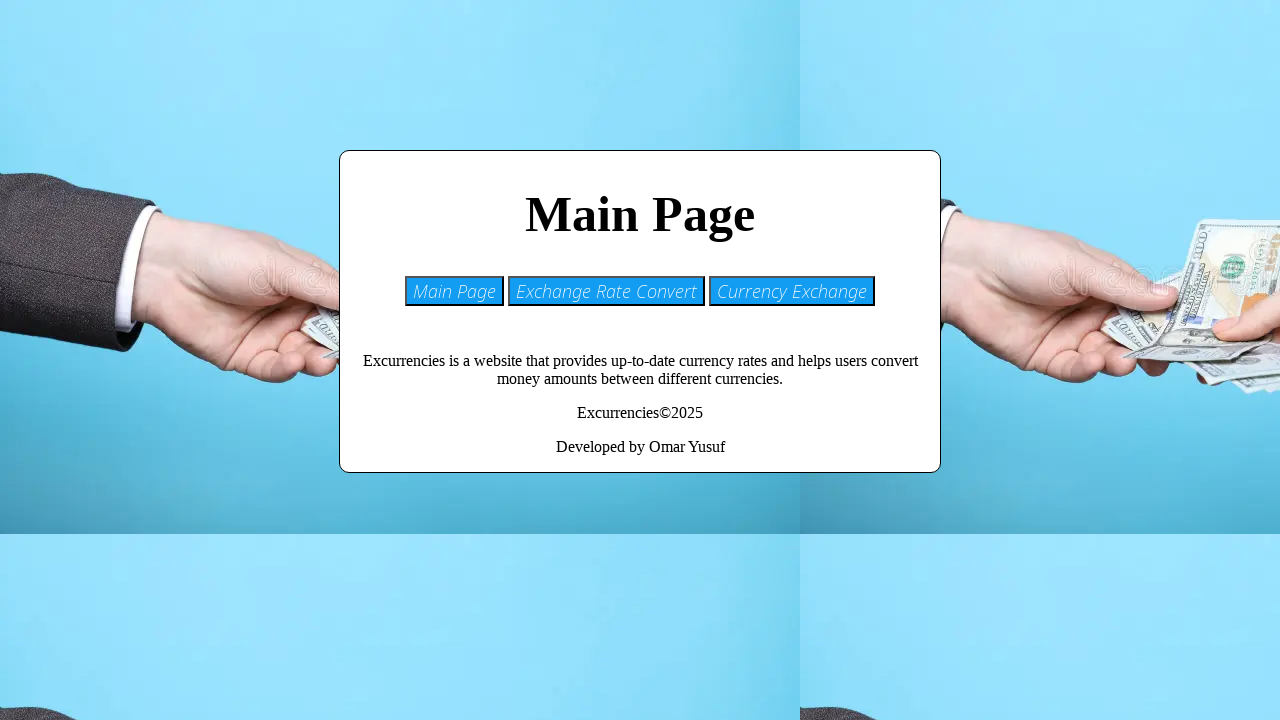

Verified page title displays 'Main Page'
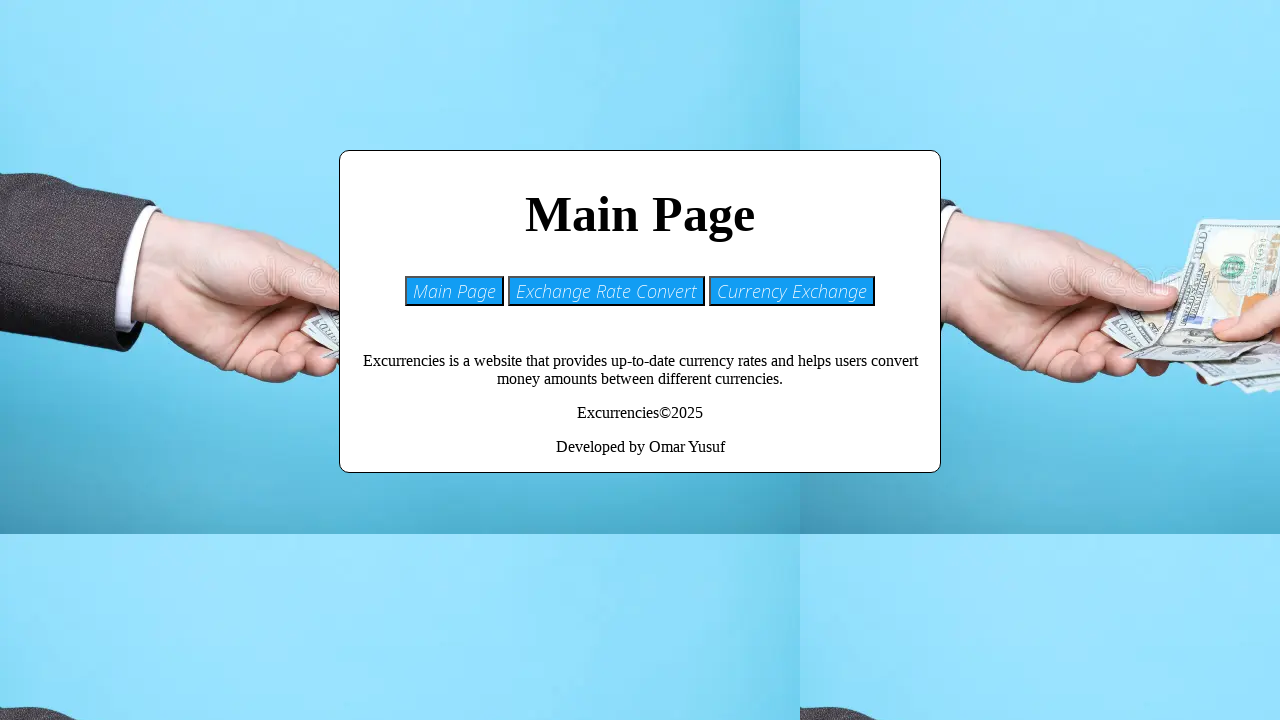

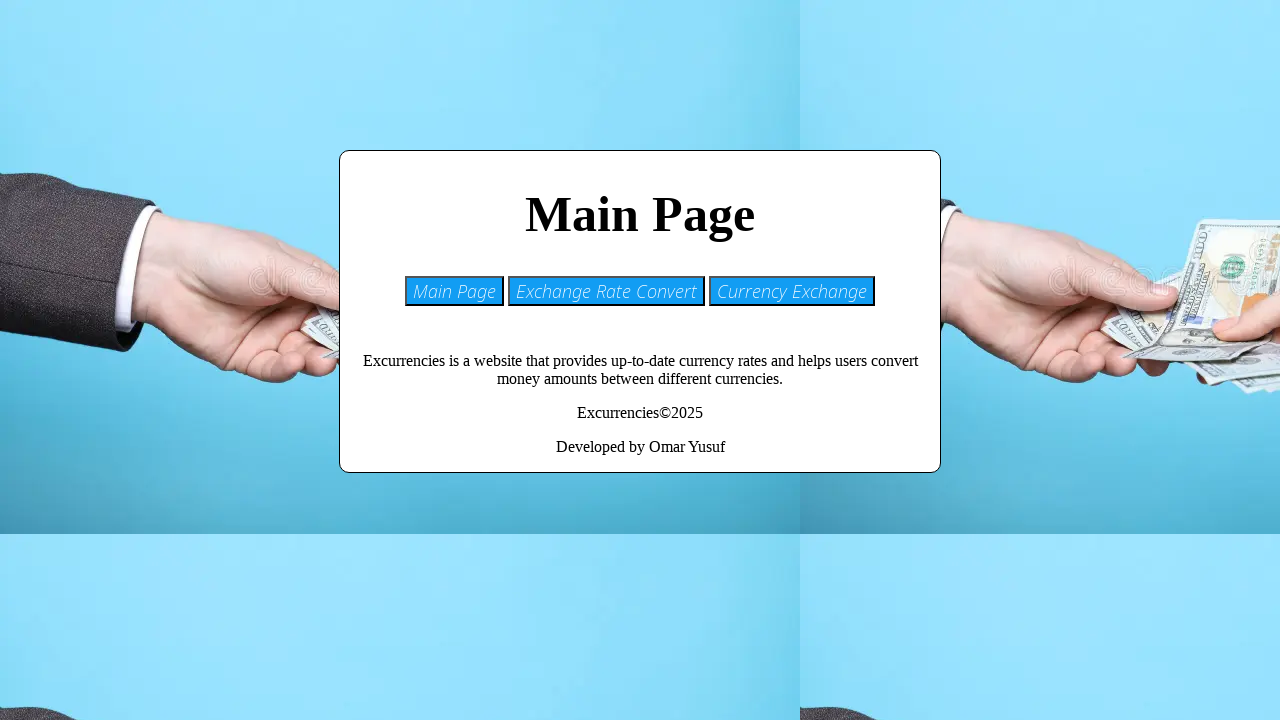